Tests clicking All filter to display all todo items

Starting URL: https://demo.playwright.dev/todomvc

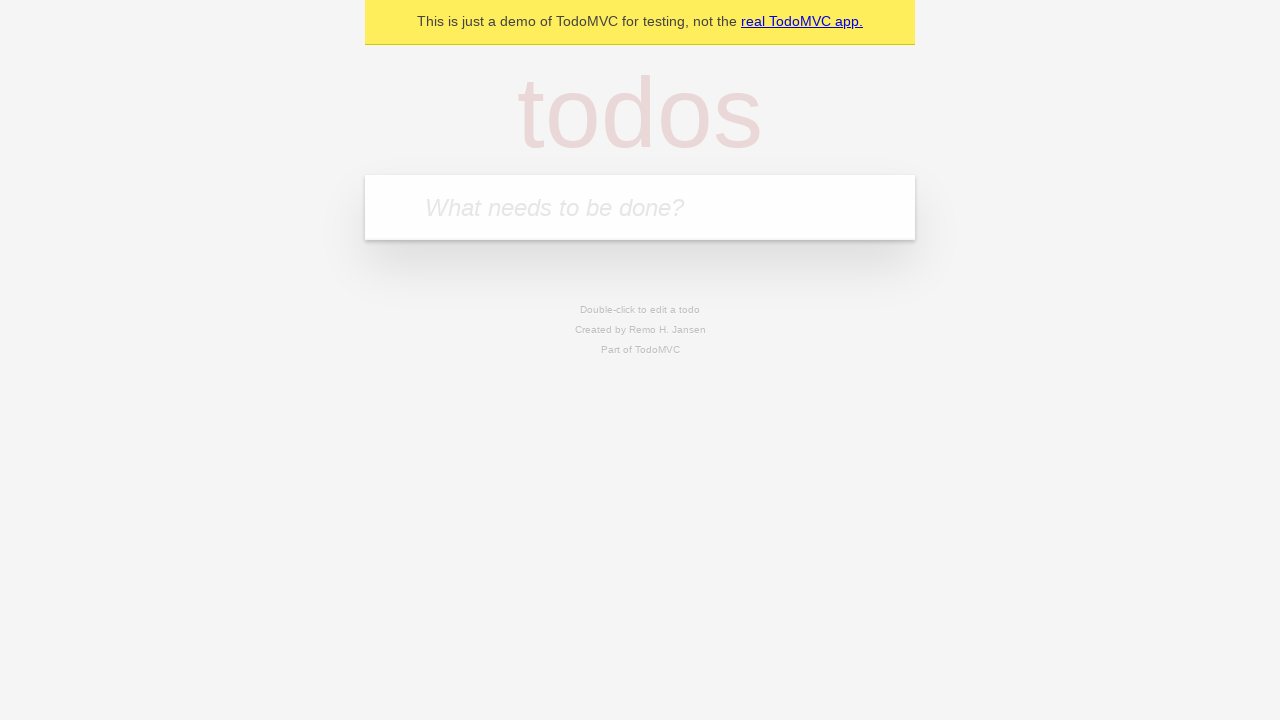

Filled todo input with 'buy some cheese' on internal:attr=[placeholder="What needs to be done?"i]
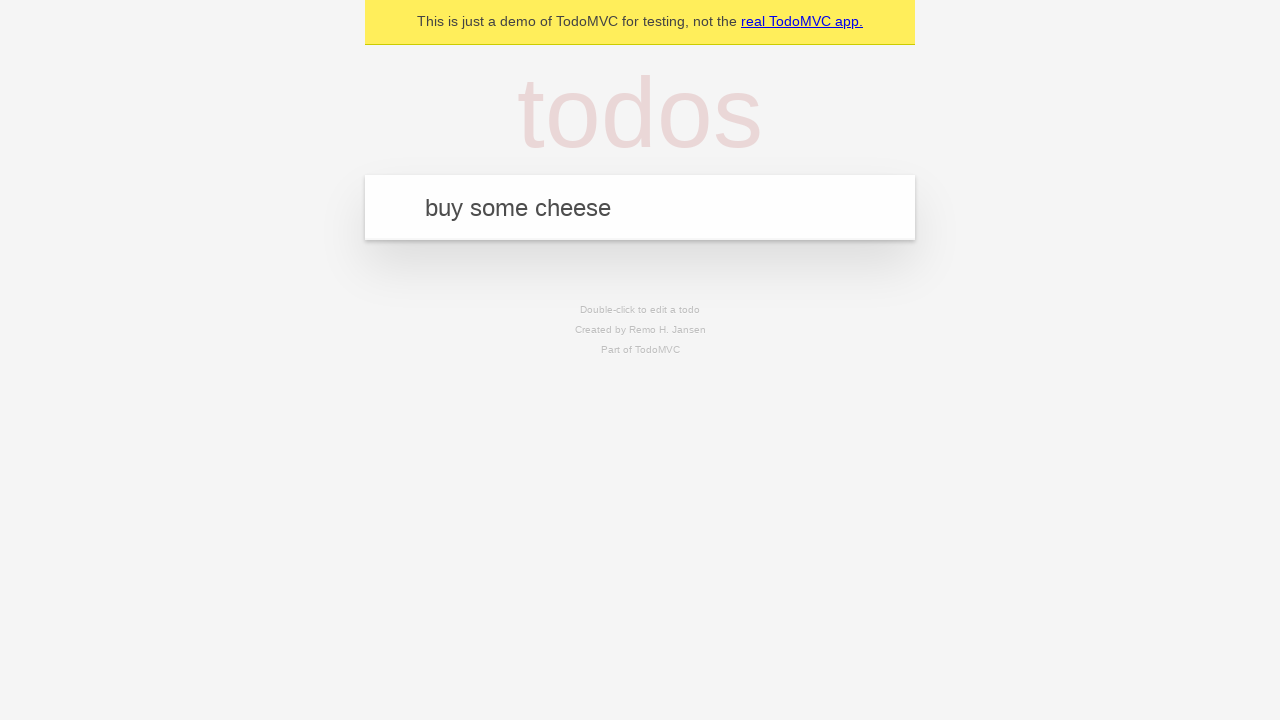

Pressed Enter to add first todo item on internal:attr=[placeholder="What needs to be done?"i]
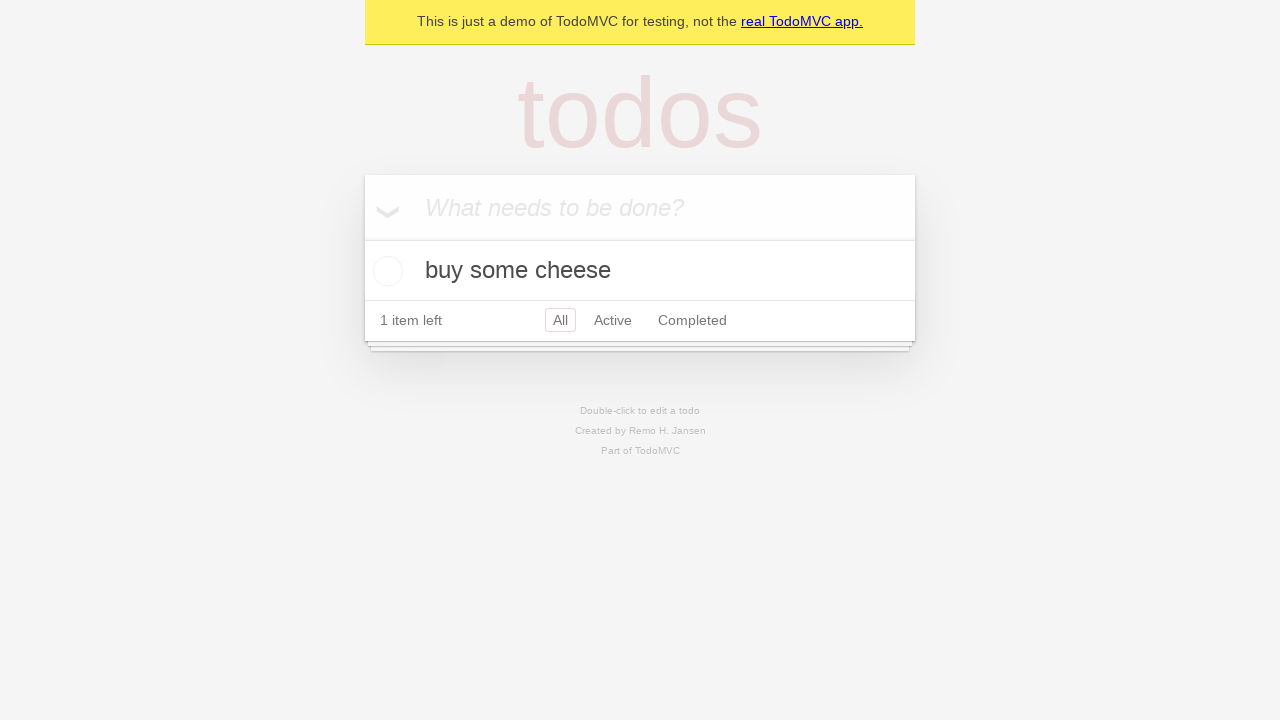

Filled todo input with 'feed the cat' on internal:attr=[placeholder="What needs to be done?"i]
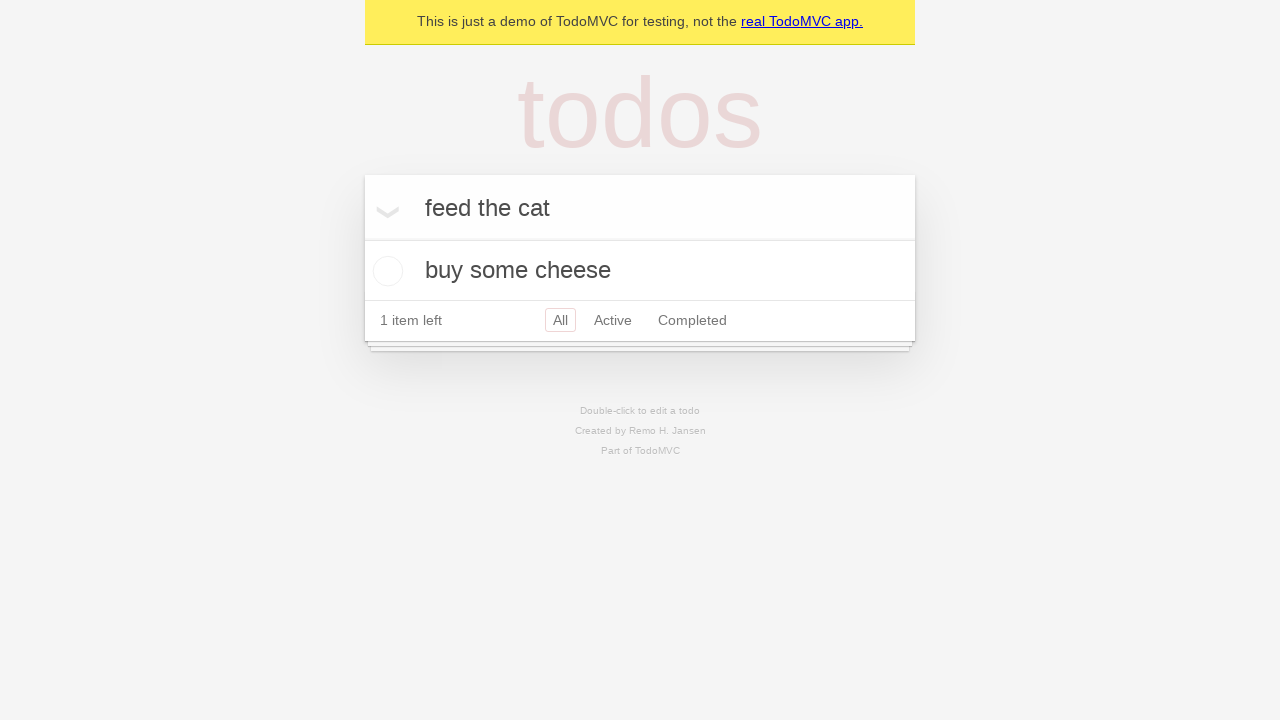

Pressed Enter to add second todo item on internal:attr=[placeholder="What needs to be done?"i]
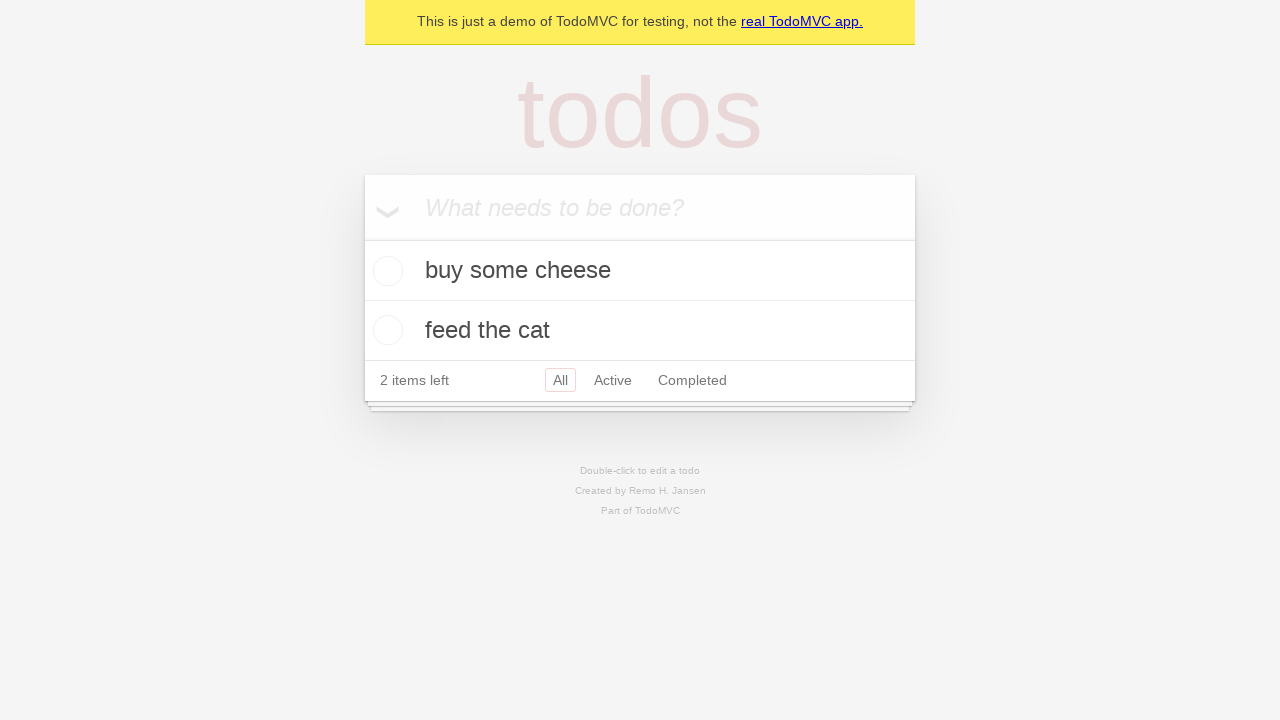

Filled todo input with 'book a doctors appointment' on internal:attr=[placeholder="What needs to be done?"i]
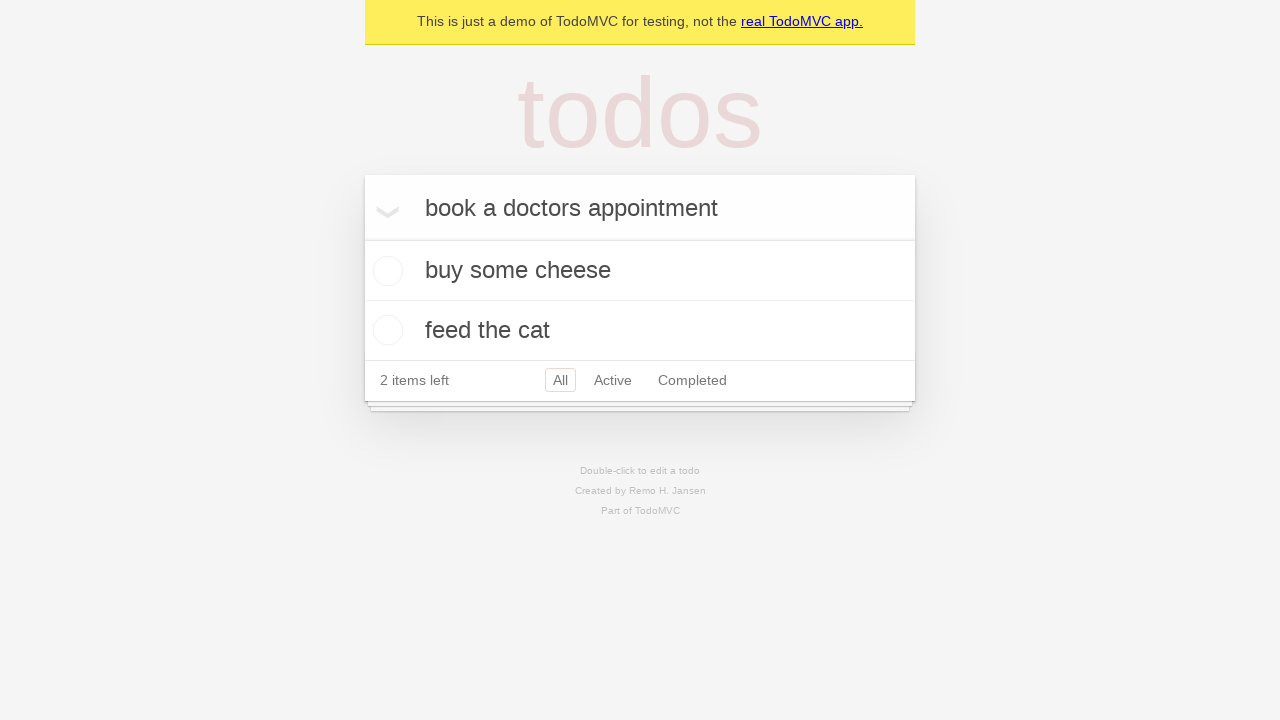

Pressed Enter to add third todo item on internal:attr=[placeholder="What needs to be done?"i]
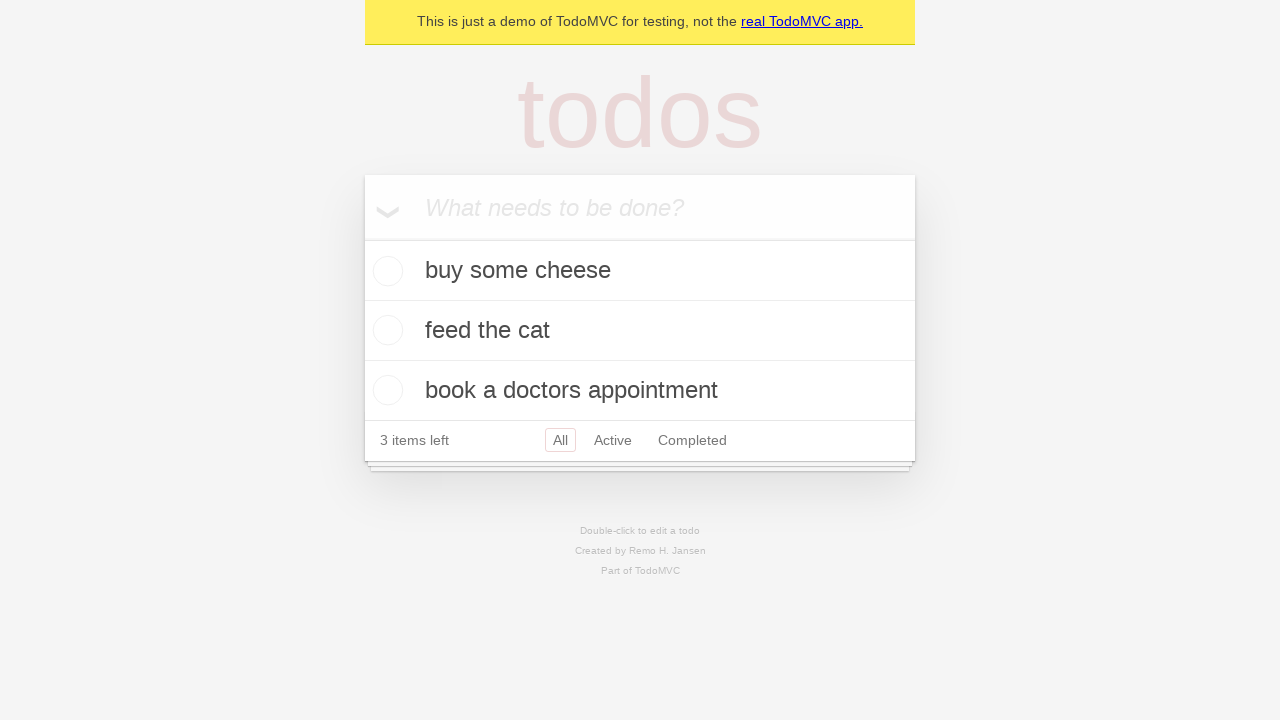

Checked the second todo item checkbox at (385, 330) on internal:testid=[data-testid="todo-item"s] >> nth=1 >> internal:role=checkbox
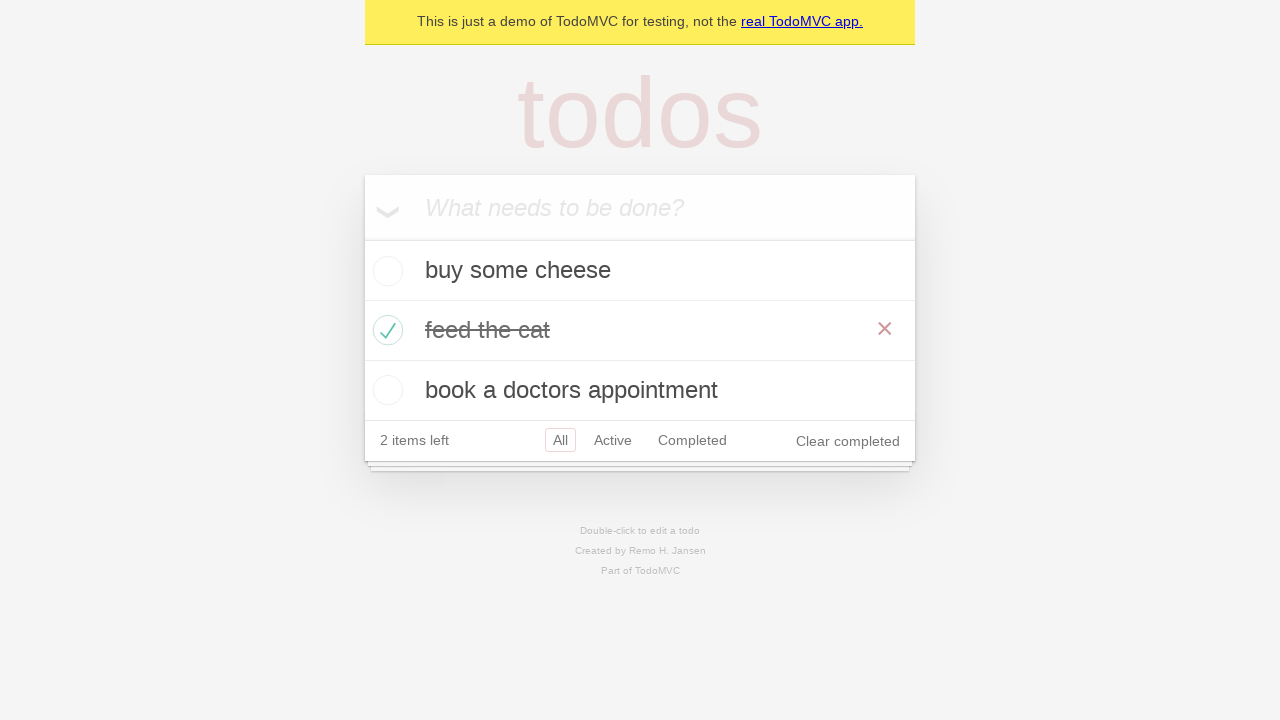

Clicked Active filter to display active todos at (613, 440) on internal:role=link[name="Active"i]
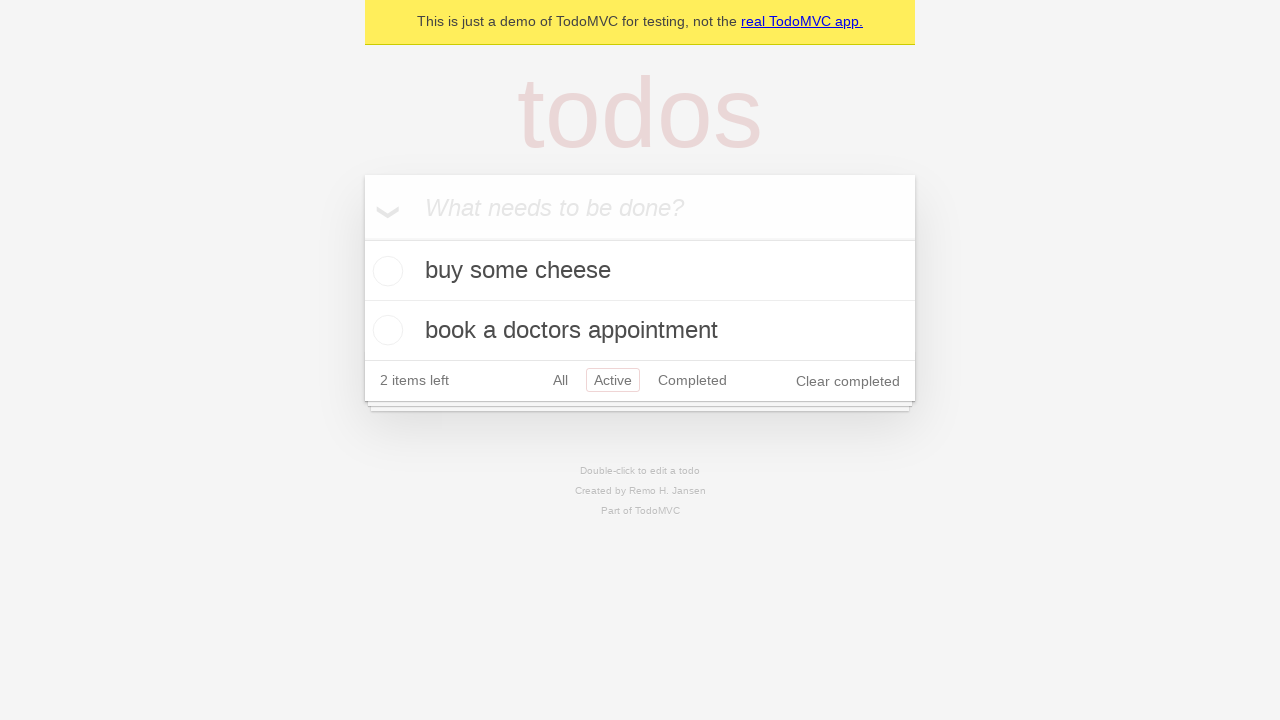

Clicked Completed filter to display completed todos at (692, 380) on internal:role=link[name="Completed"i]
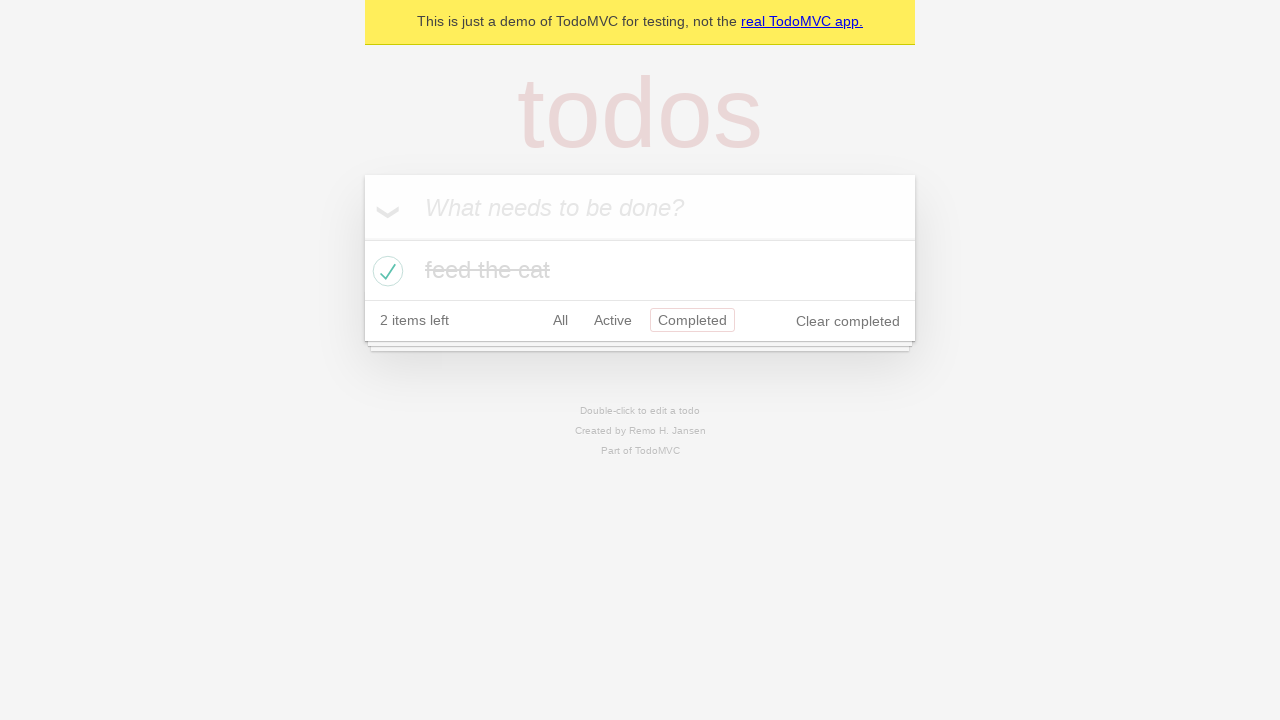

Clicked All filter to display all todo items at (560, 320) on internal:role=link[name="All"i]
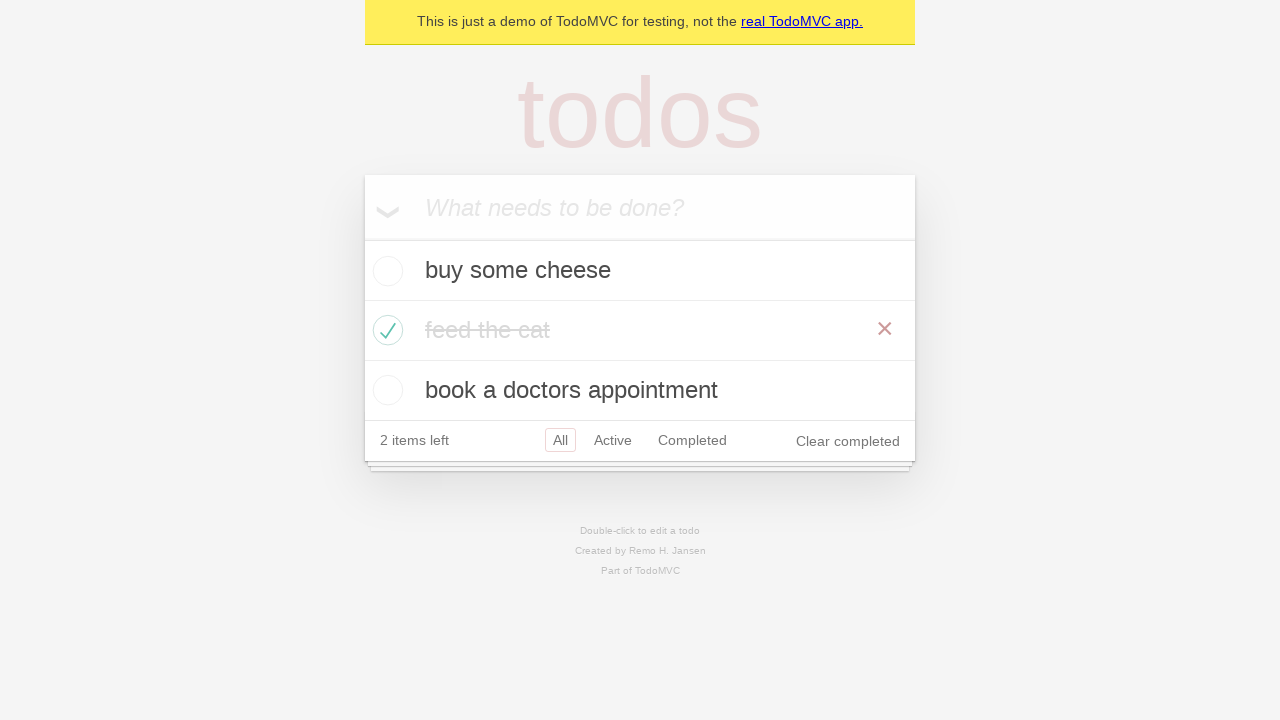

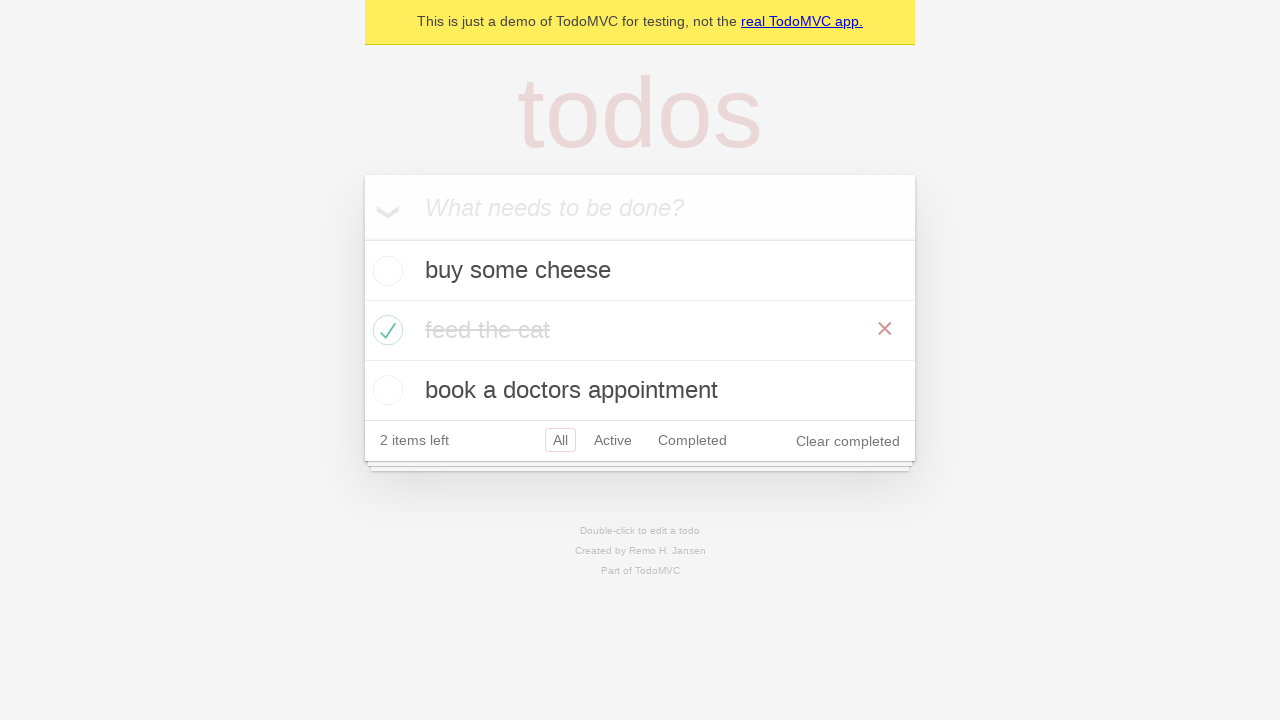